Creates three default todos and clicks through the Active and Completed filter links to verify the currently applied filter is highlighted.

Starting URL: https://demo.playwright.dev/todomvc

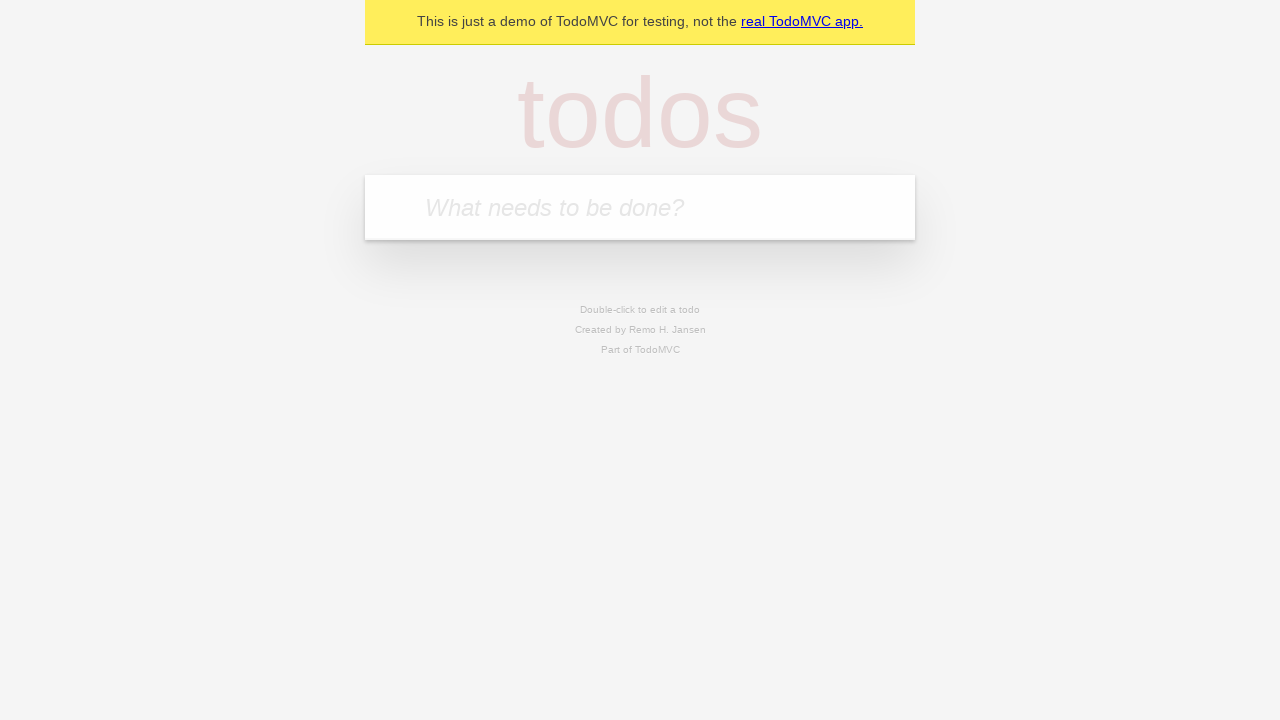

Filled todo input with 'buy some cheese' on internal:attr=[placeholder="What needs to be done?"i]
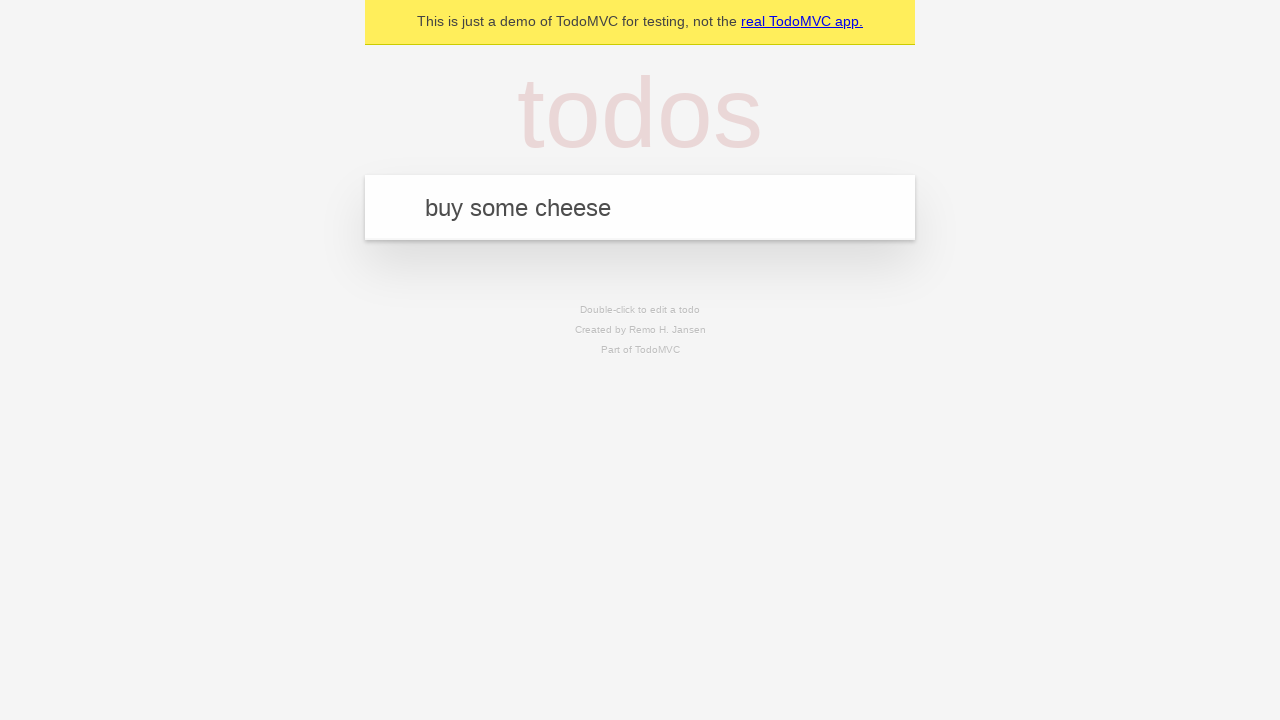

Pressed Enter to create todo 'buy some cheese' on internal:attr=[placeholder="What needs to be done?"i]
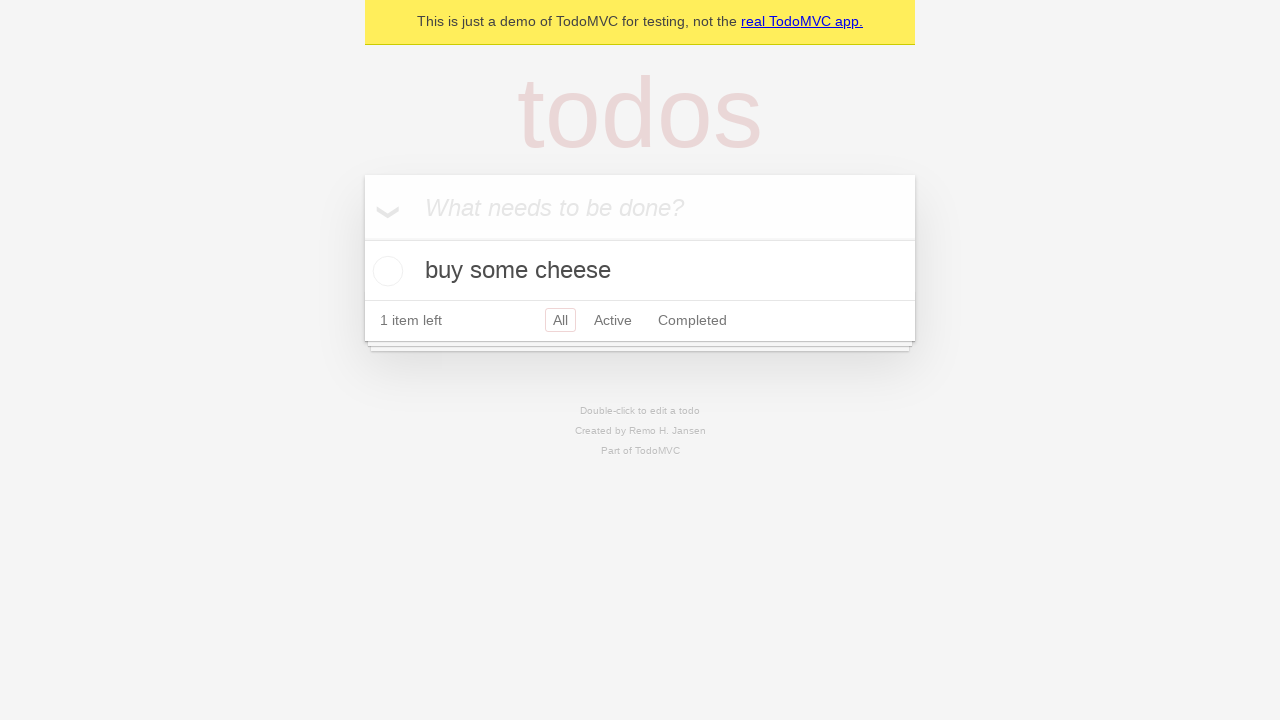

Filled todo input with 'feed the cat' on internal:attr=[placeholder="What needs to be done?"i]
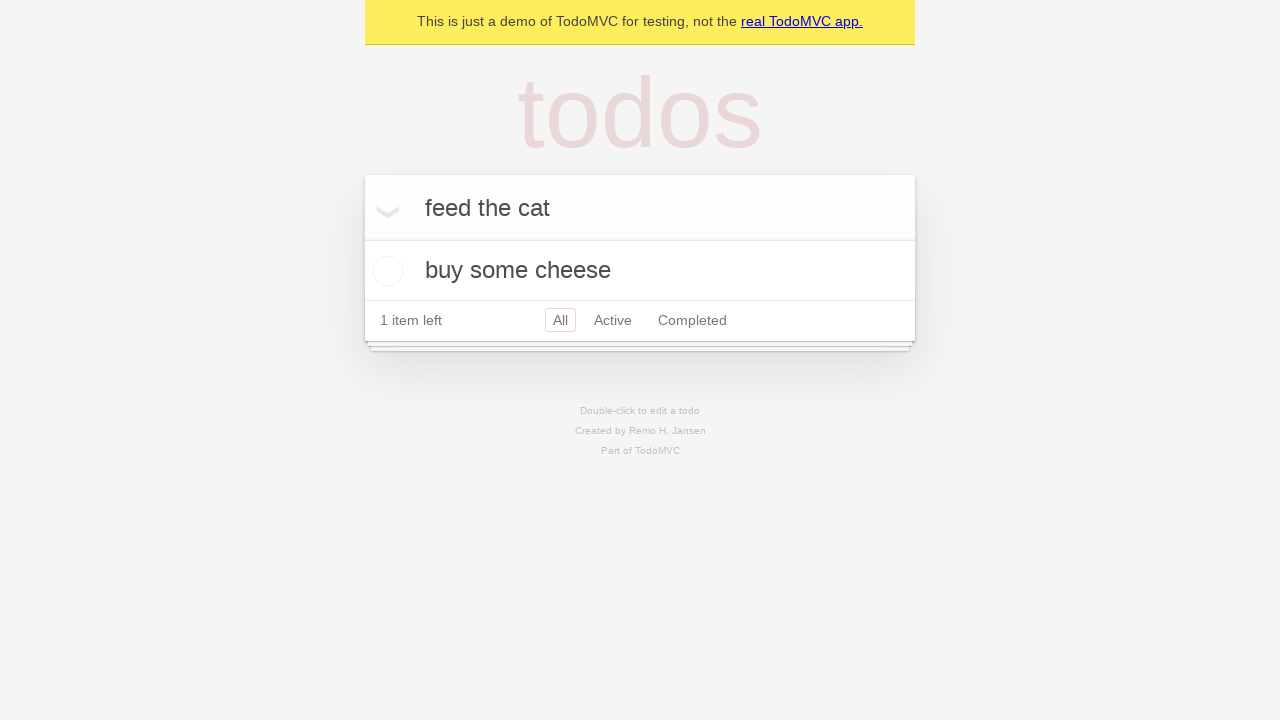

Pressed Enter to create todo 'feed the cat' on internal:attr=[placeholder="What needs to be done?"i]
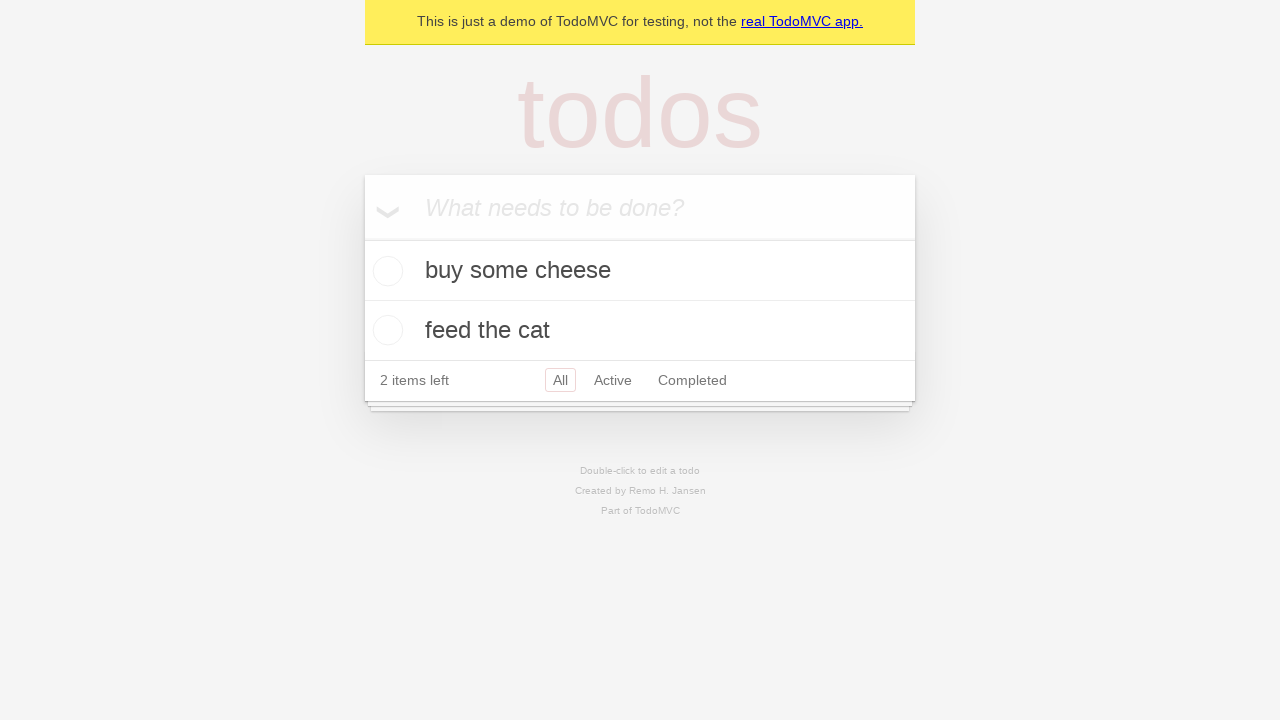

Filled todo input with 'book a doctors appointment' on internal:attr=[placeholder="What needs to be done?"i]
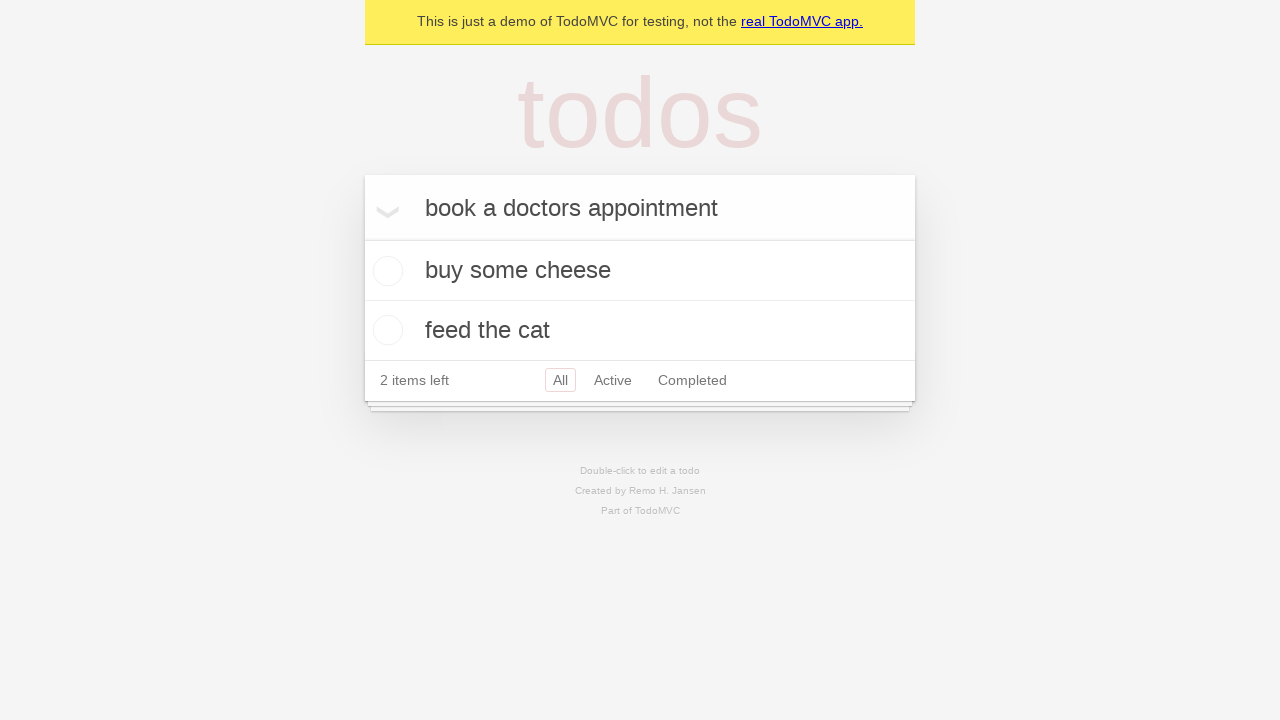

Pressed Enter to create todo 'book a doctors appointment' on internal:attr=[placeholder="What needs to be done?"i]
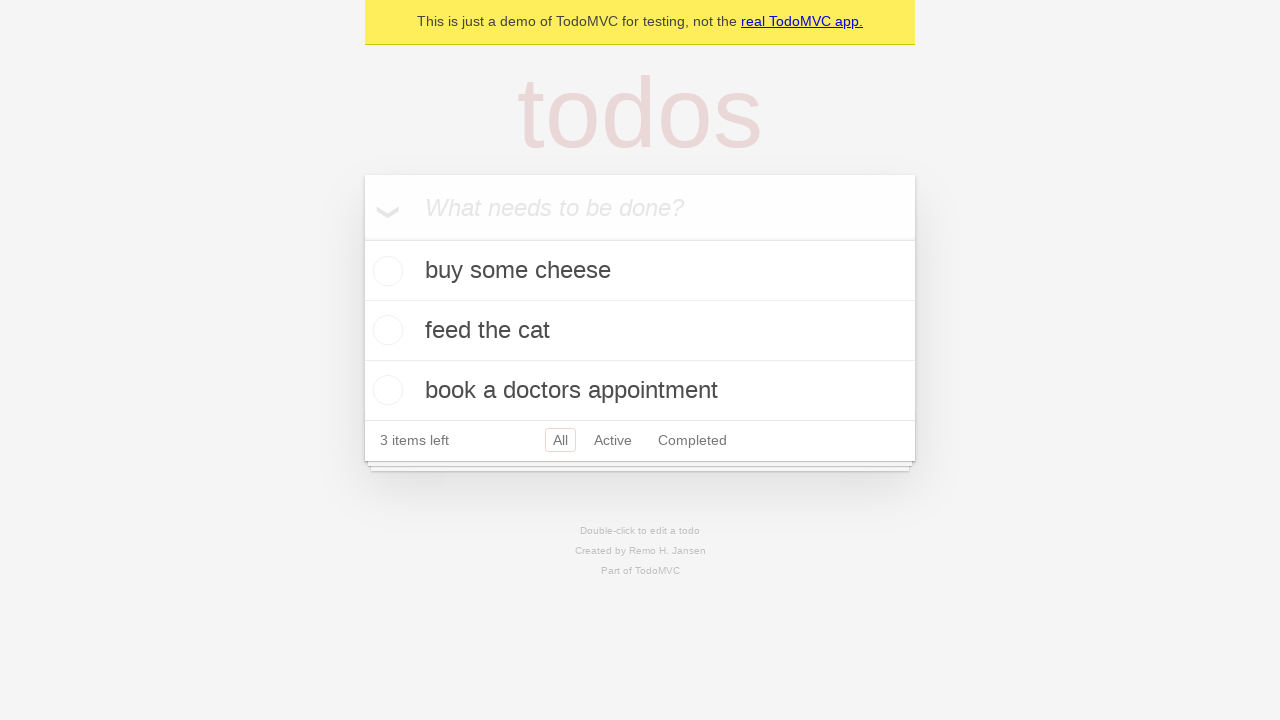

Located Active filter link
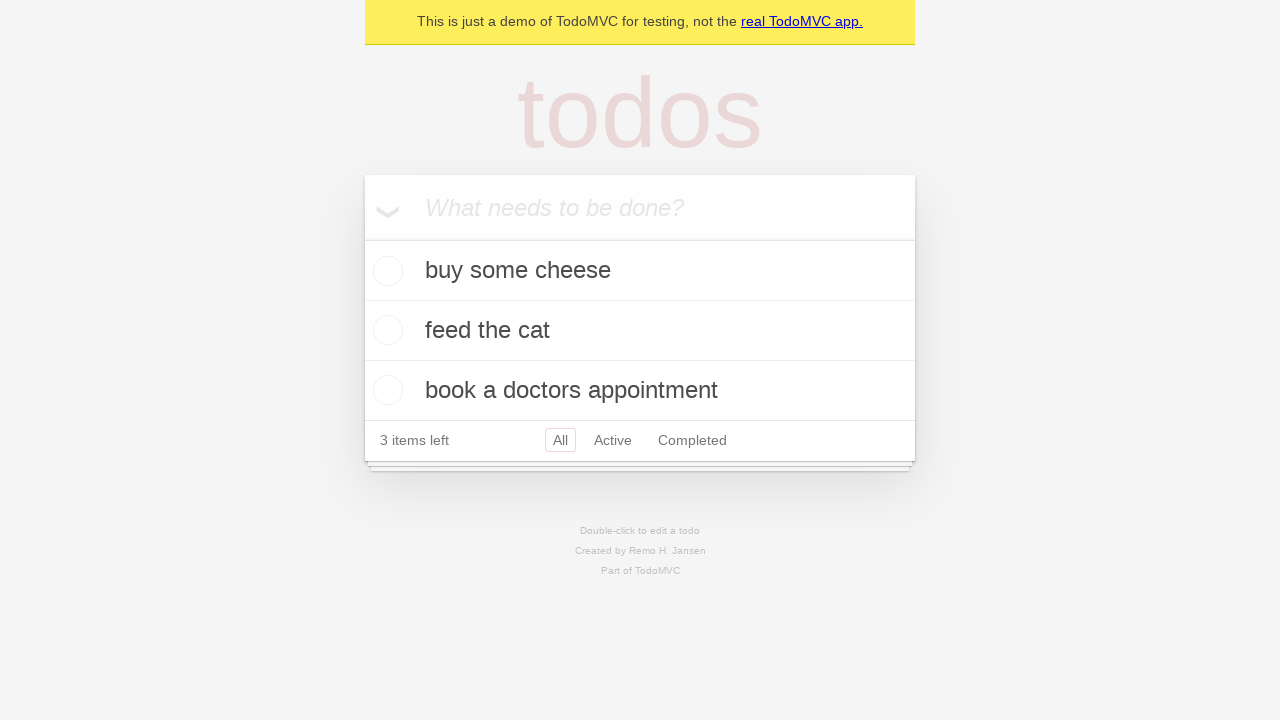

Located Completed filter link
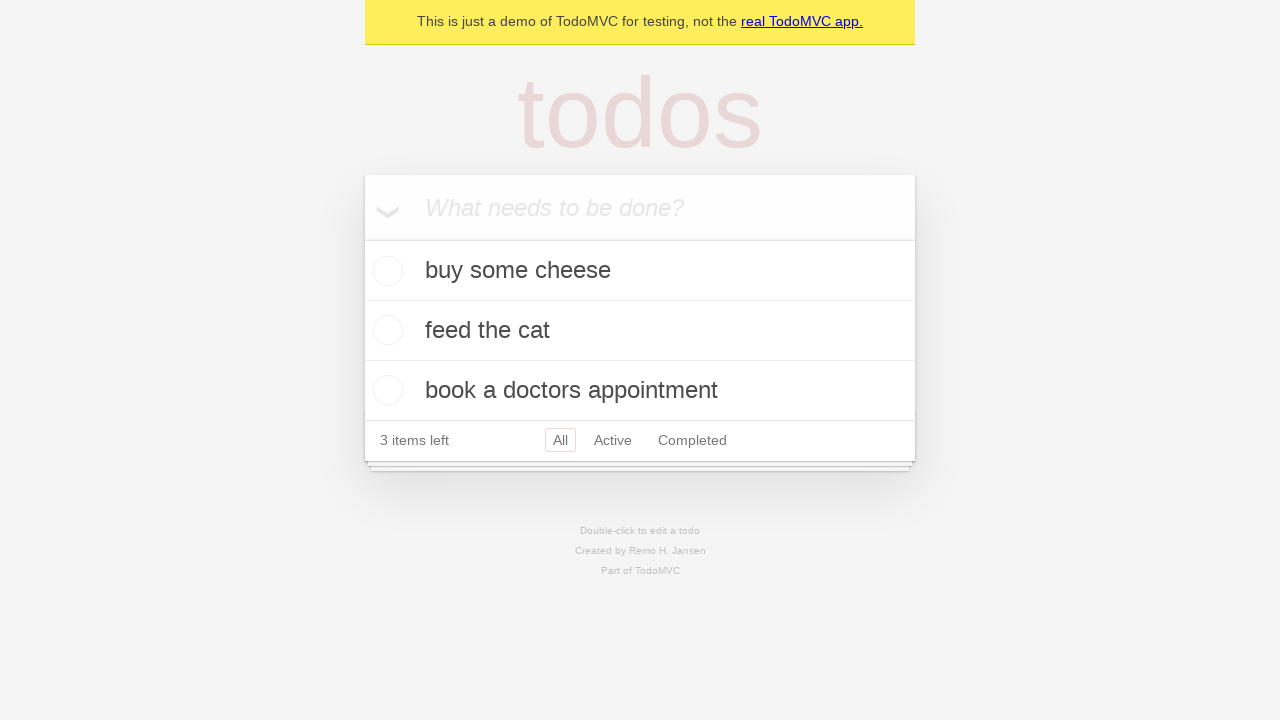

Clicked Active filter link at (613, 440) on internal:role=link[name="Active"i]
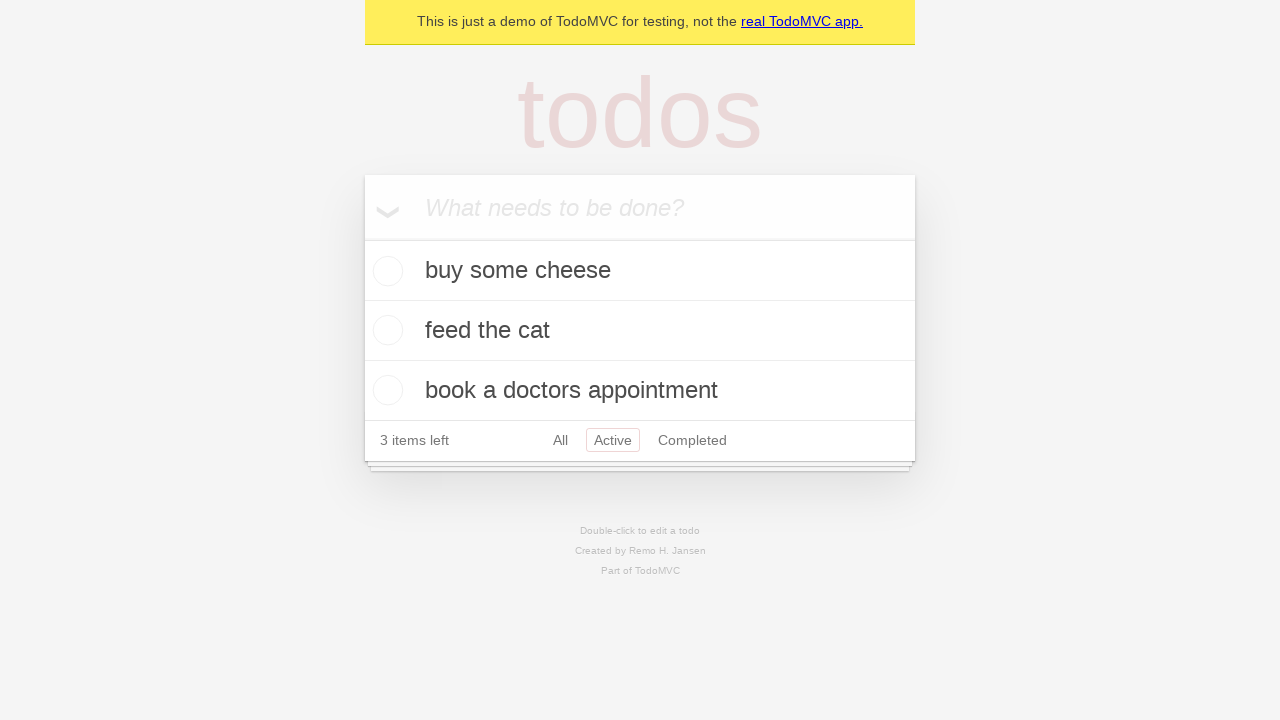

Clicked Completed filter link at (692, 440) on internal:role=link[name="Completed"i]
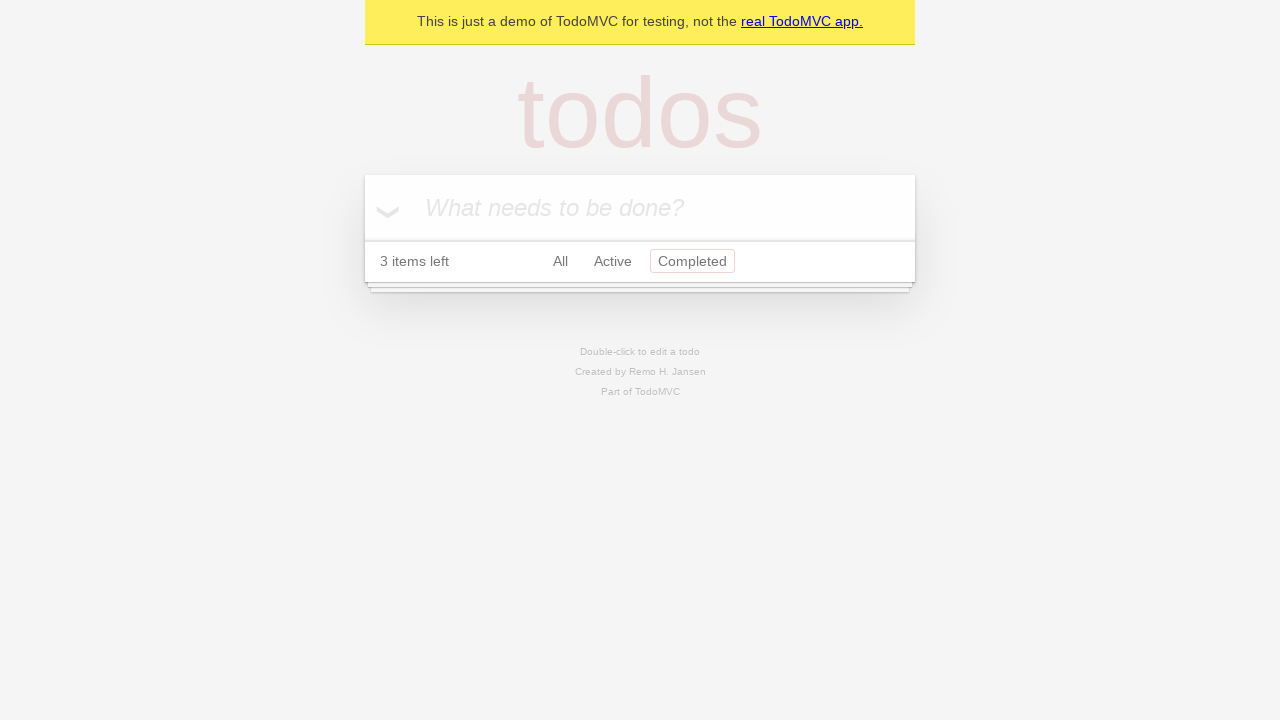

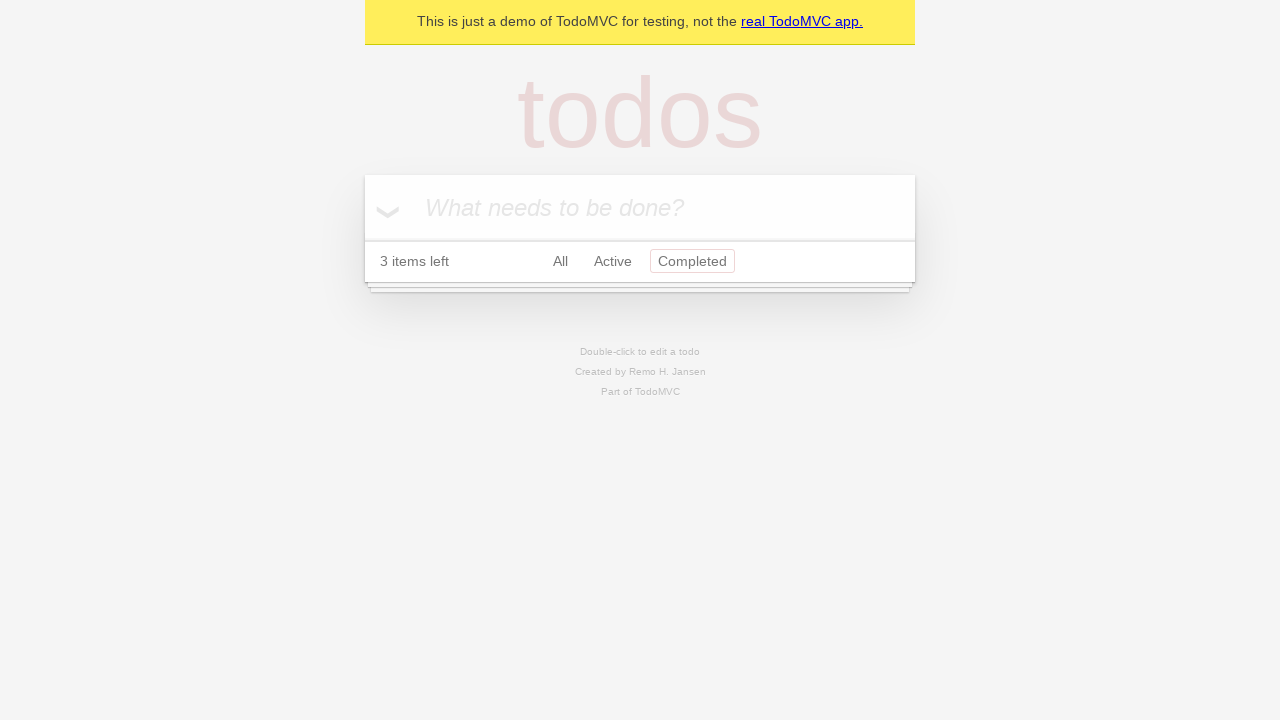